Tests MUI Tabs components including scrollable tabs by clicking different tabs and verifying tab panels

Starting URL: https://v4.mui.com/components/tabs/

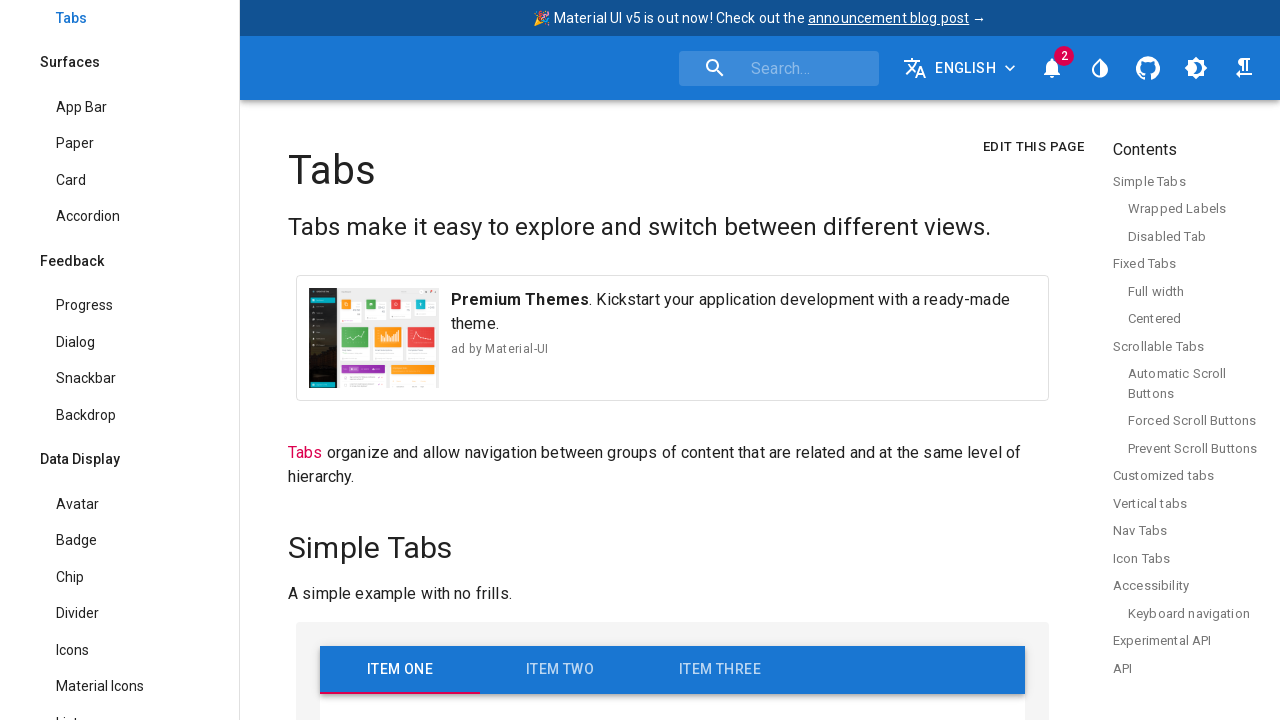

Waited for MUI Tabs root element to load
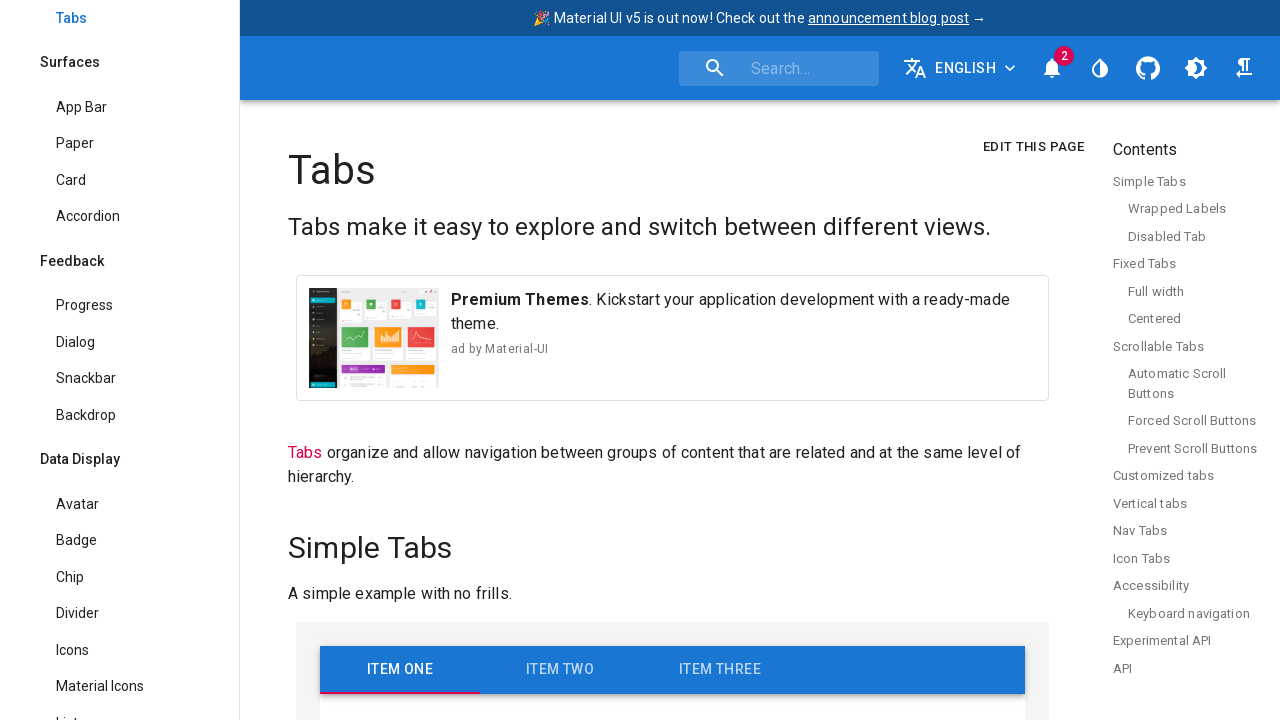

Located first tabs component
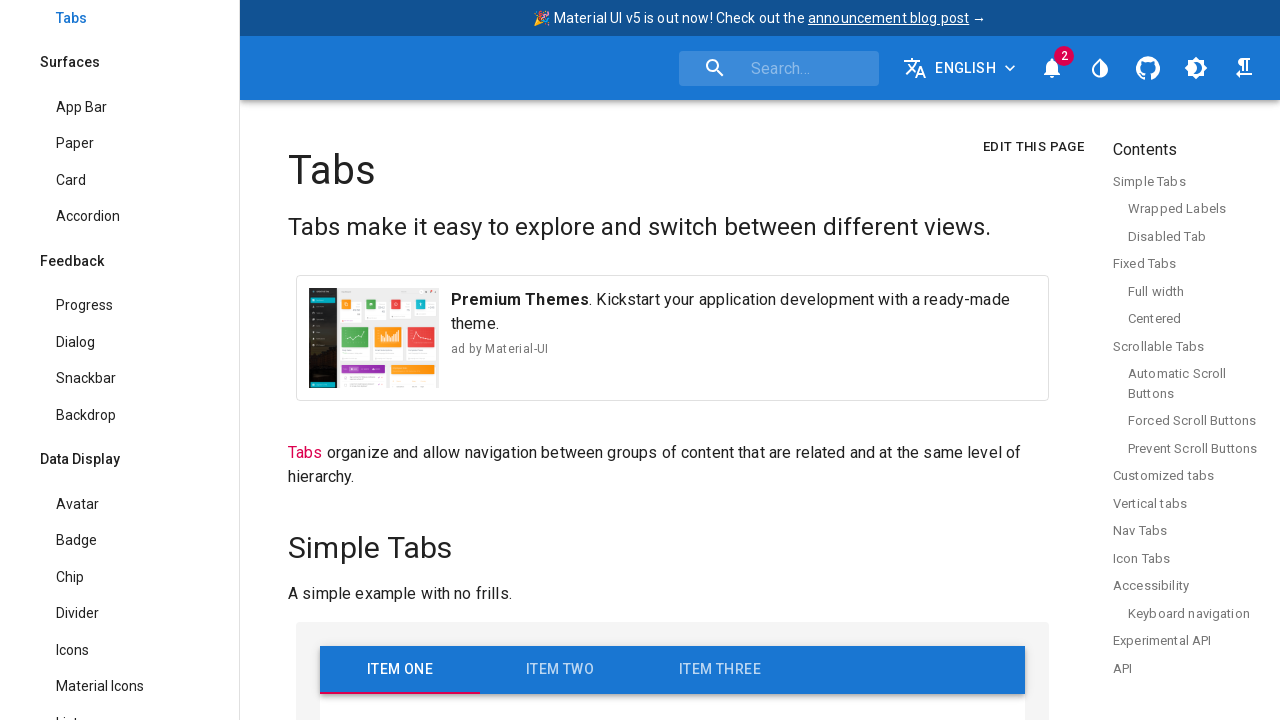

Located all tab items in first component
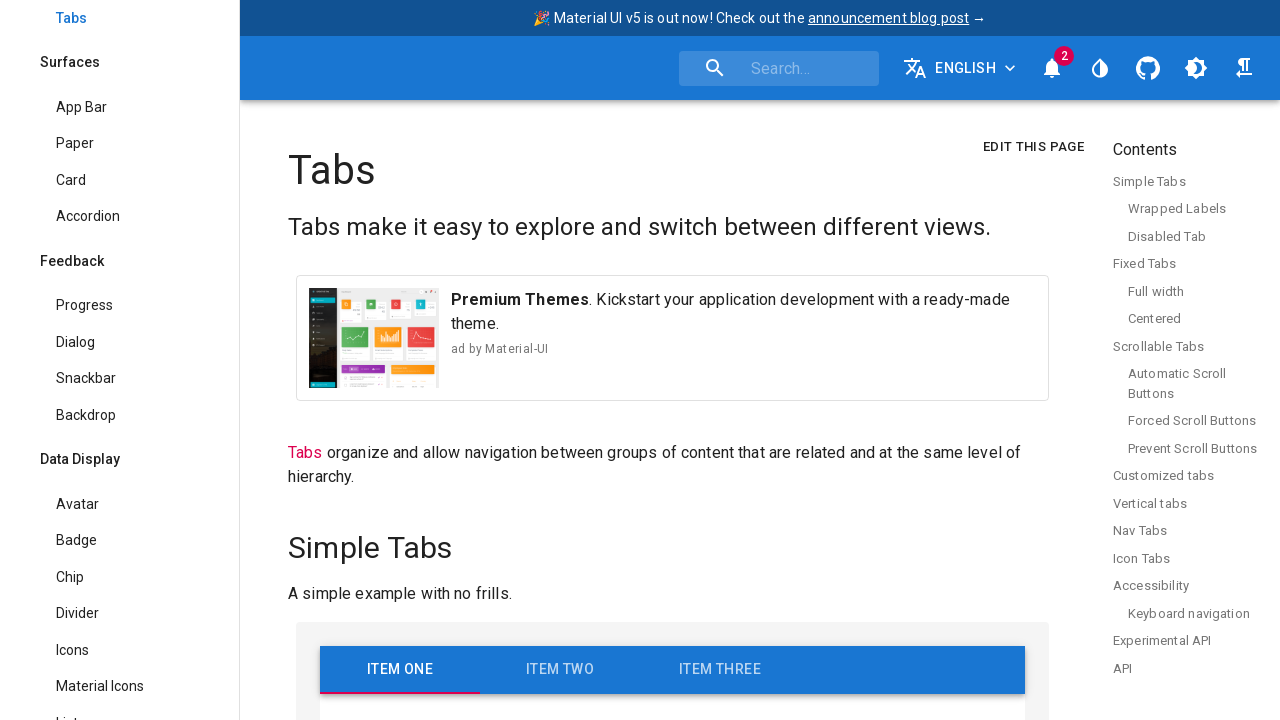

Located scrollable tabs component (6th tabs element)
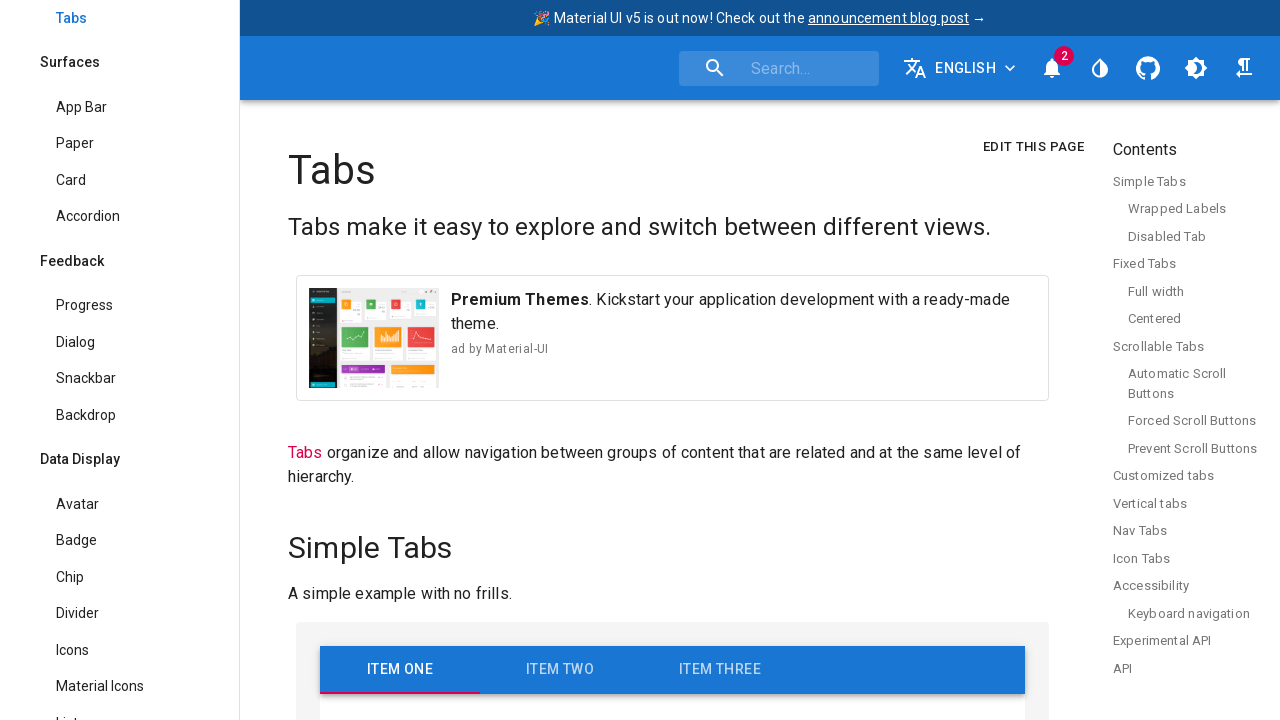

Scrolled scrollable tabs into view
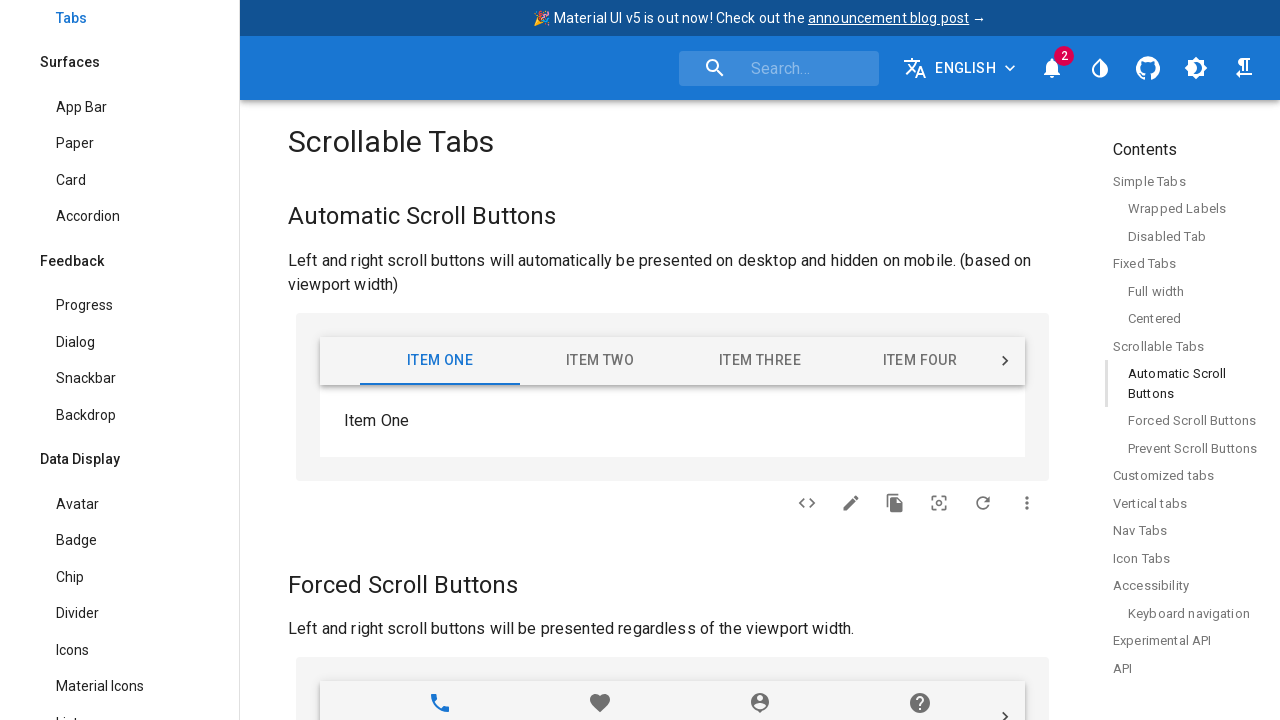

Clicked tab at index 3 in scrollable tabs at (905, 360) on .MuiTabs-root >> nth=5 >> .MuiTab-root >> nth=3
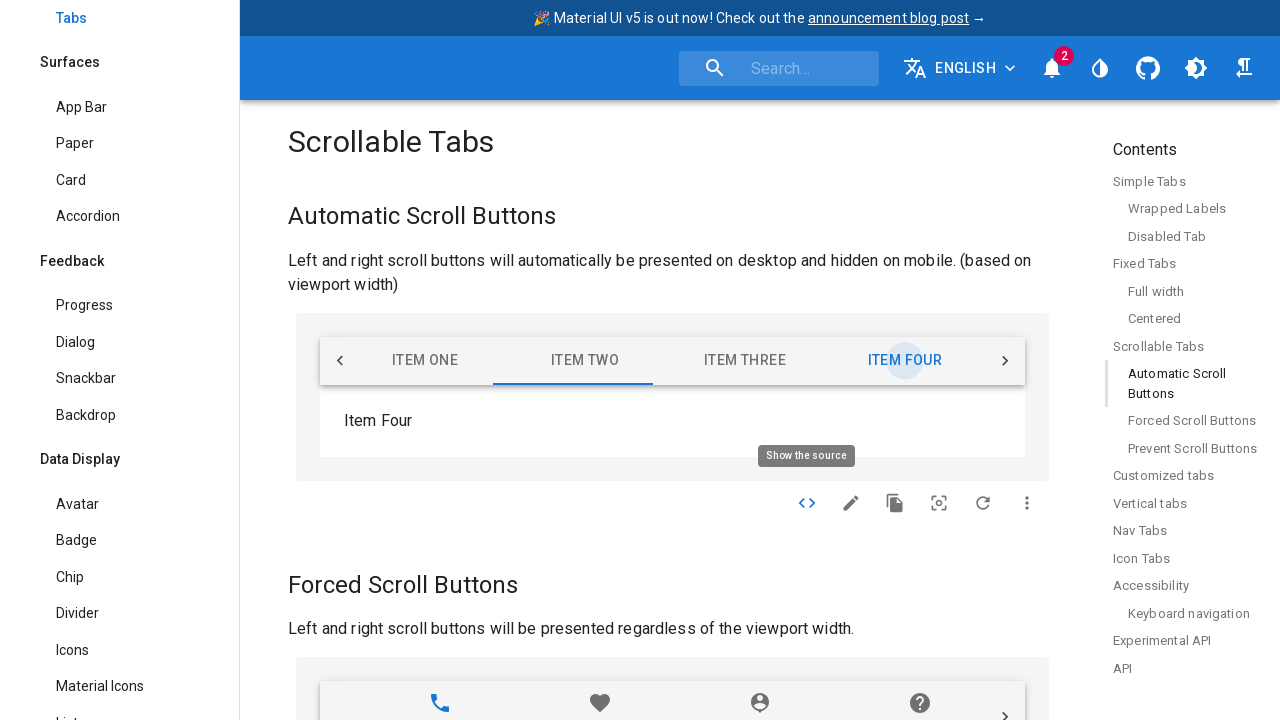

Waited 600ms for tab 3 to render
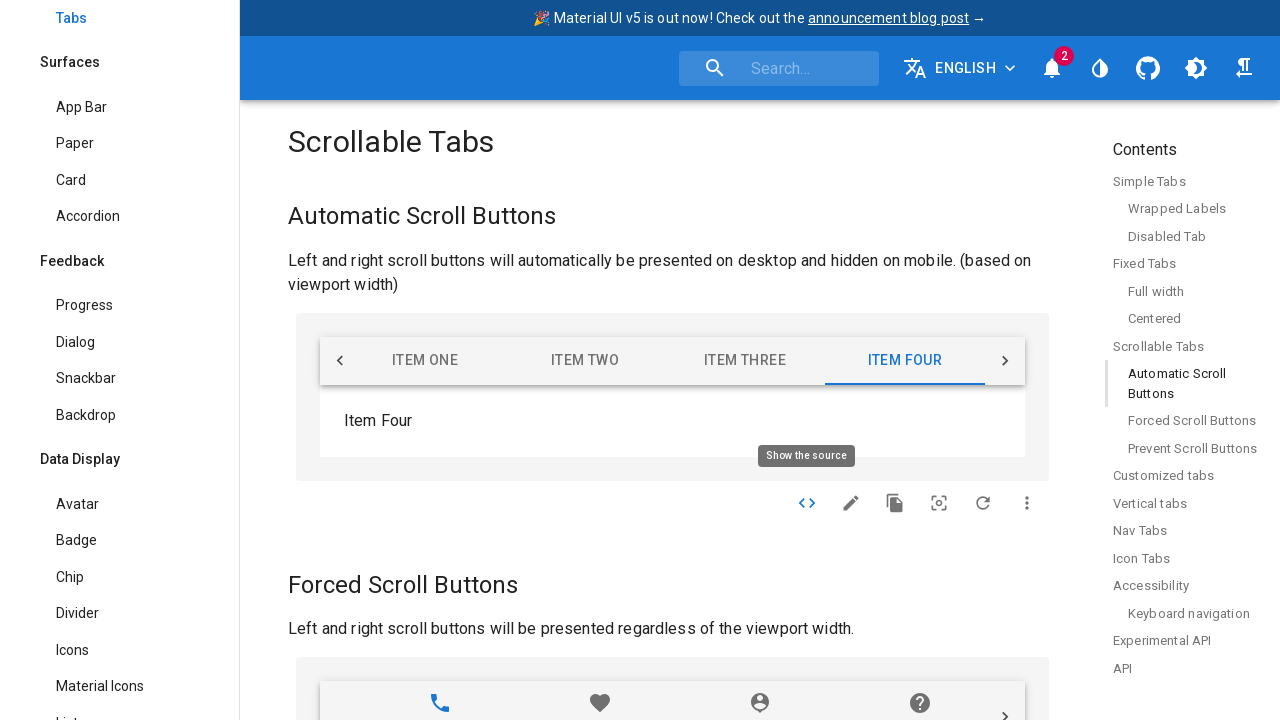

Clicked tab at index 5 in scrollable tabs at (745, 360) on .MuiTabs-root >> nth=5 >> .MuiTab-root >> nth=5
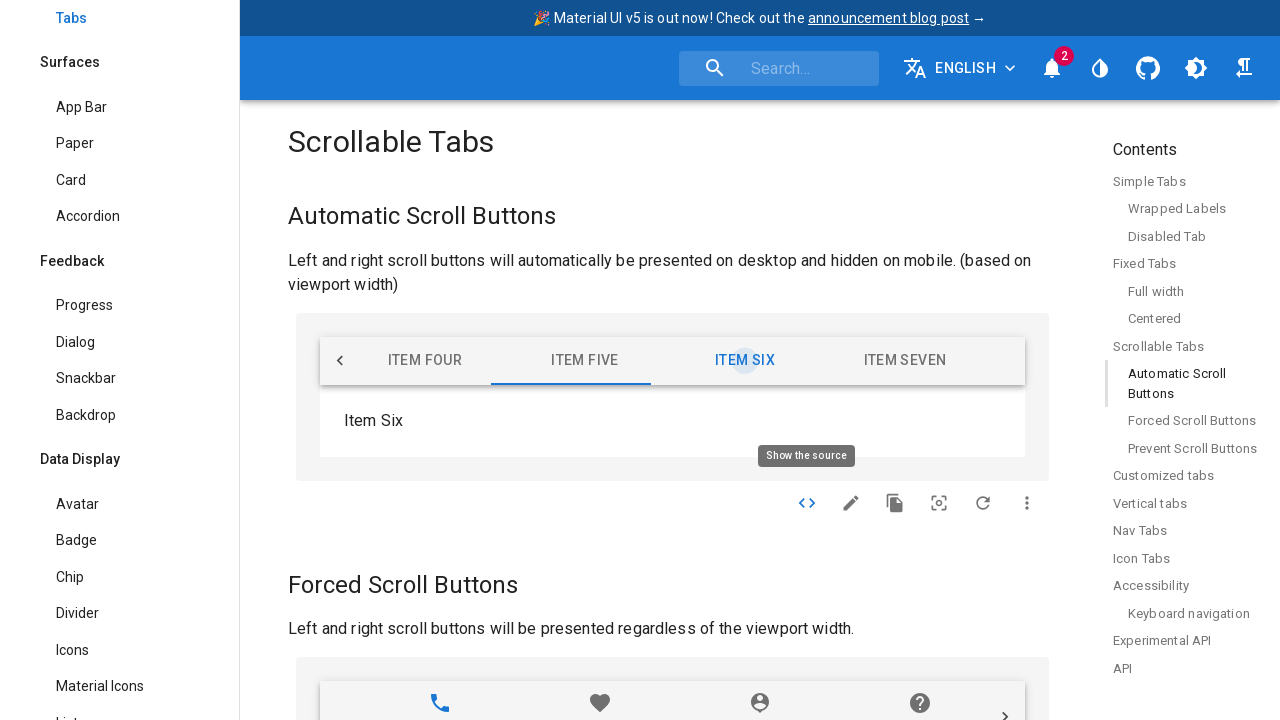

Waited 600ms for tab 5 to render
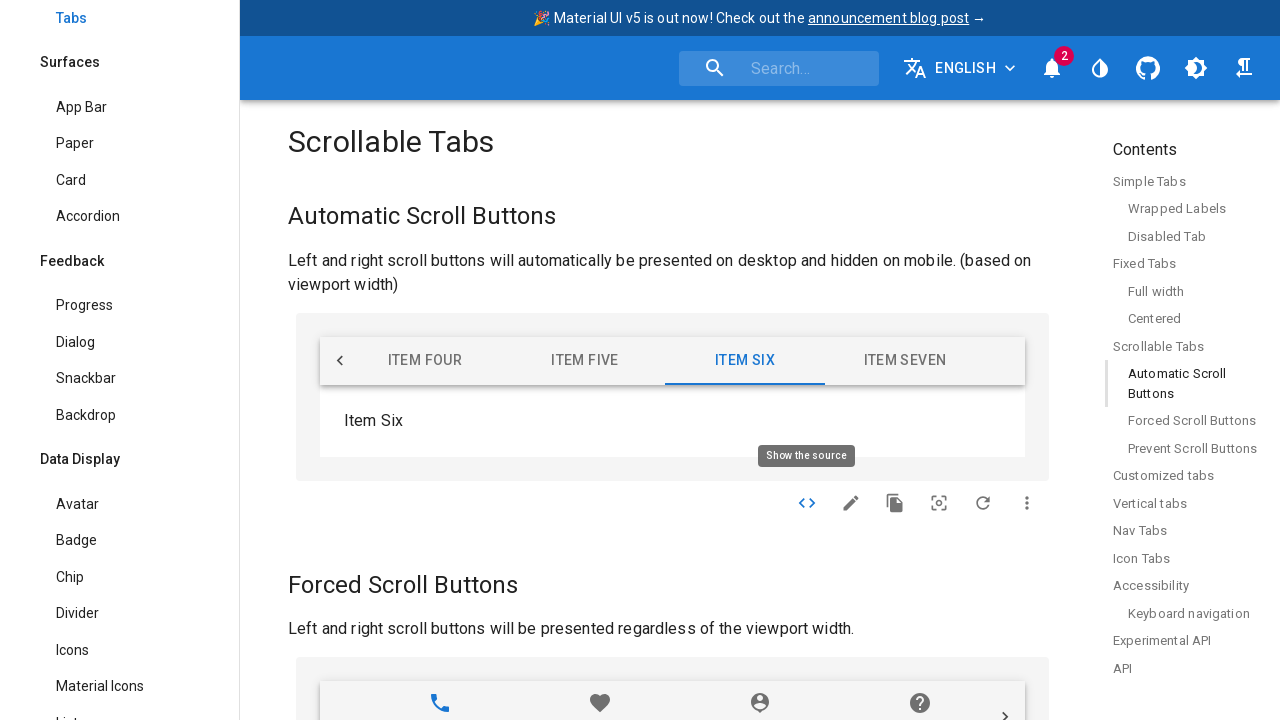

Clicked tab at index 6 in scrollable tabs at (905, 360) on .MuiTabs-root >> nth=5 >> .MuiTab-root >> nth=6
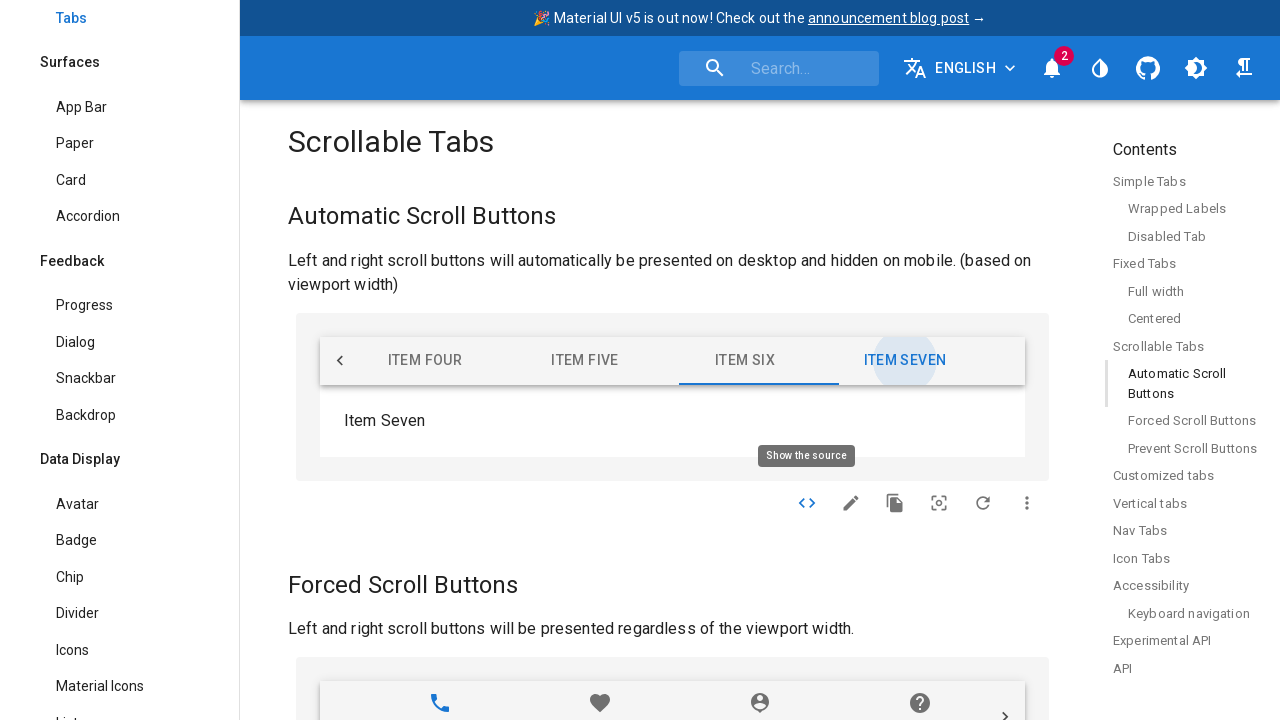

Waited 600ms for tab 6 to render
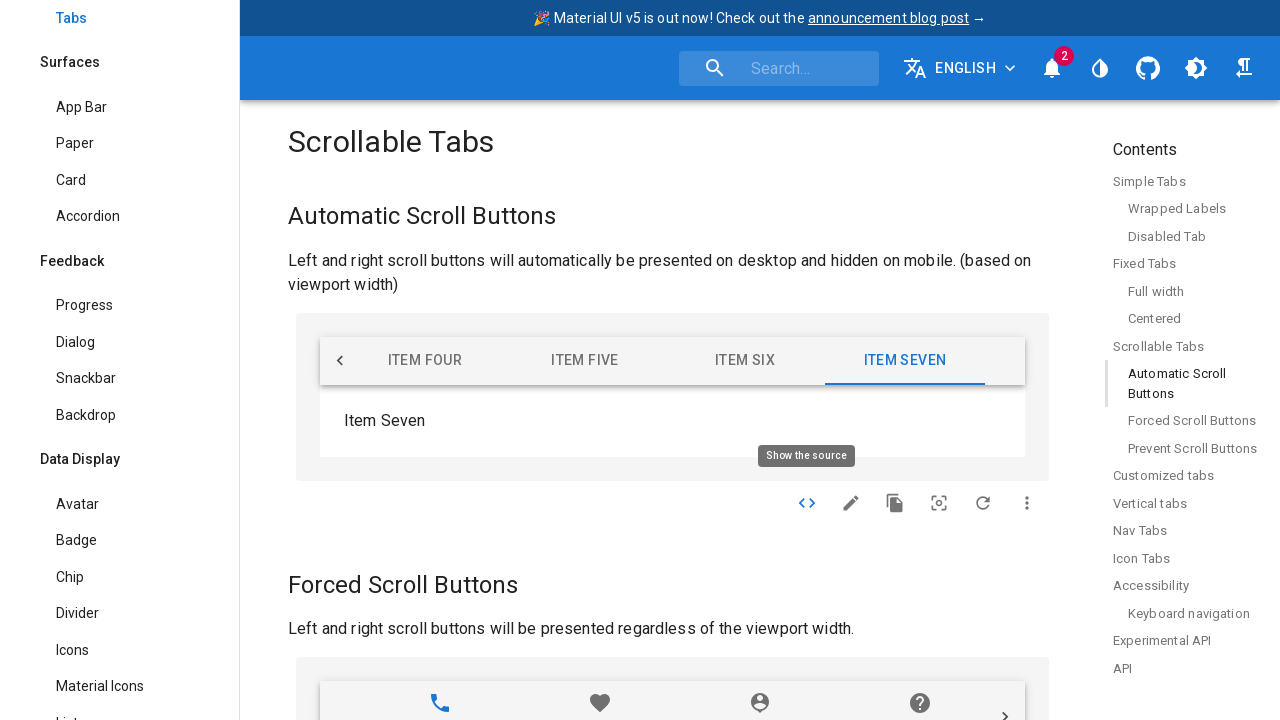

Clicked tab at index 0 in scrollable tabs at (440, 360) on .MuiTabs-root >> nth=5 >> .MuiTab-root >> nth=0
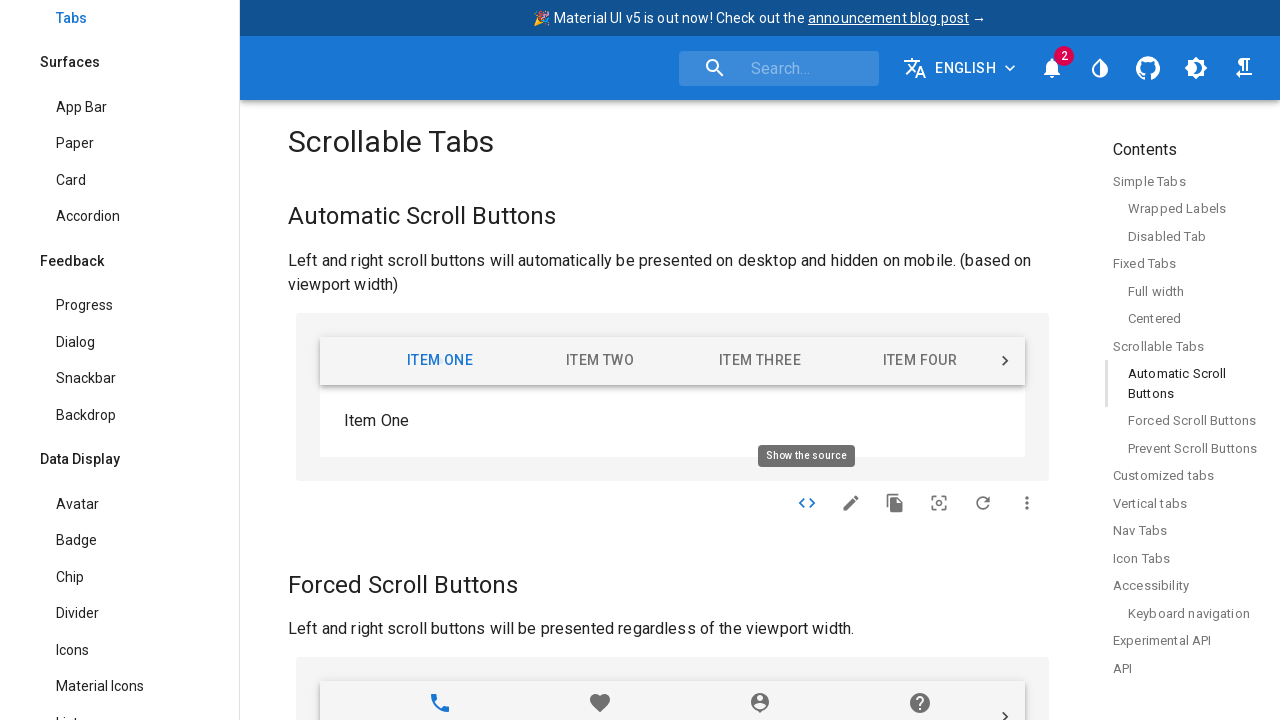

Waited 600ms for tab 0 to render
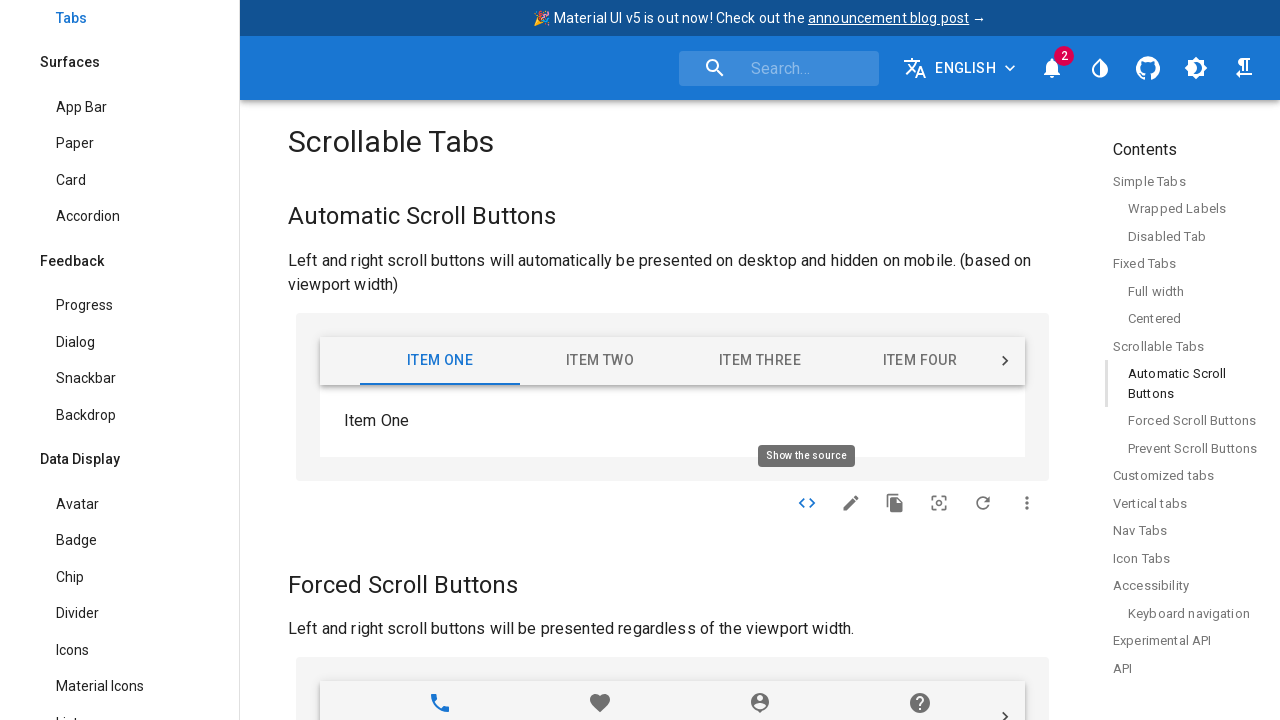

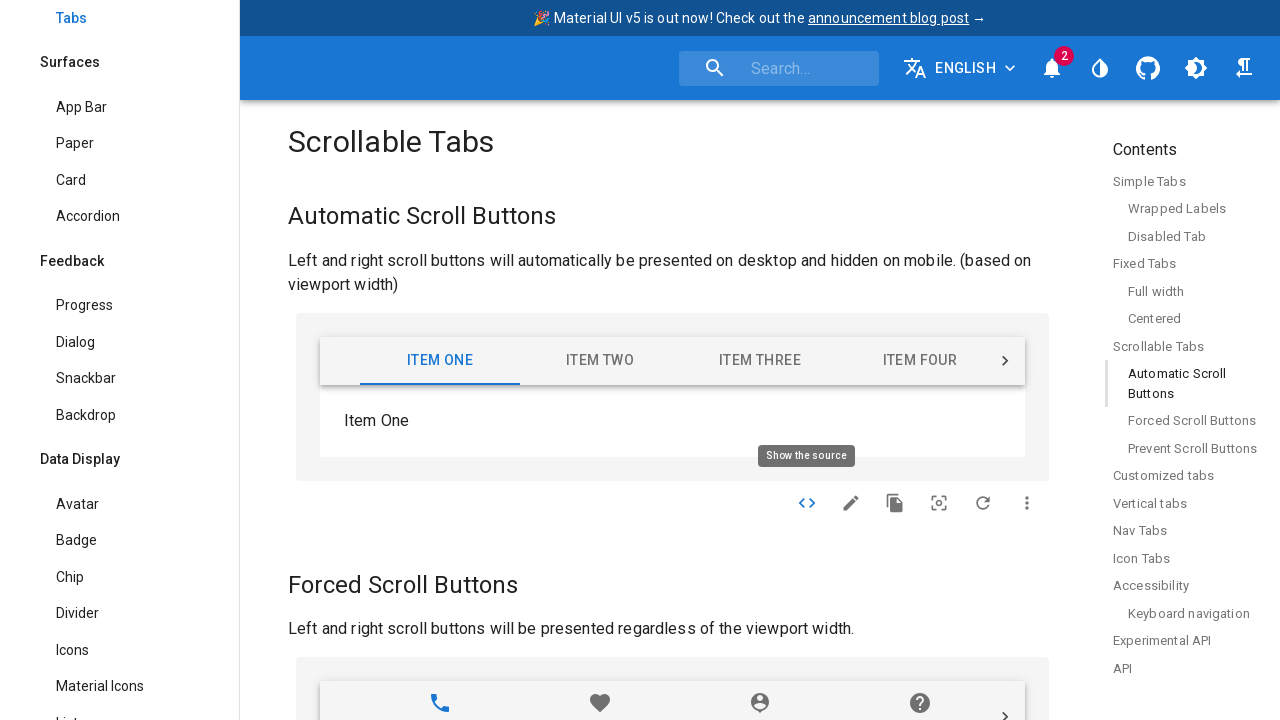